Tests prompt JavaScript alert by entering text into the prompt dialog and accepting it

Starting URL: https://demoqa.com/alerts

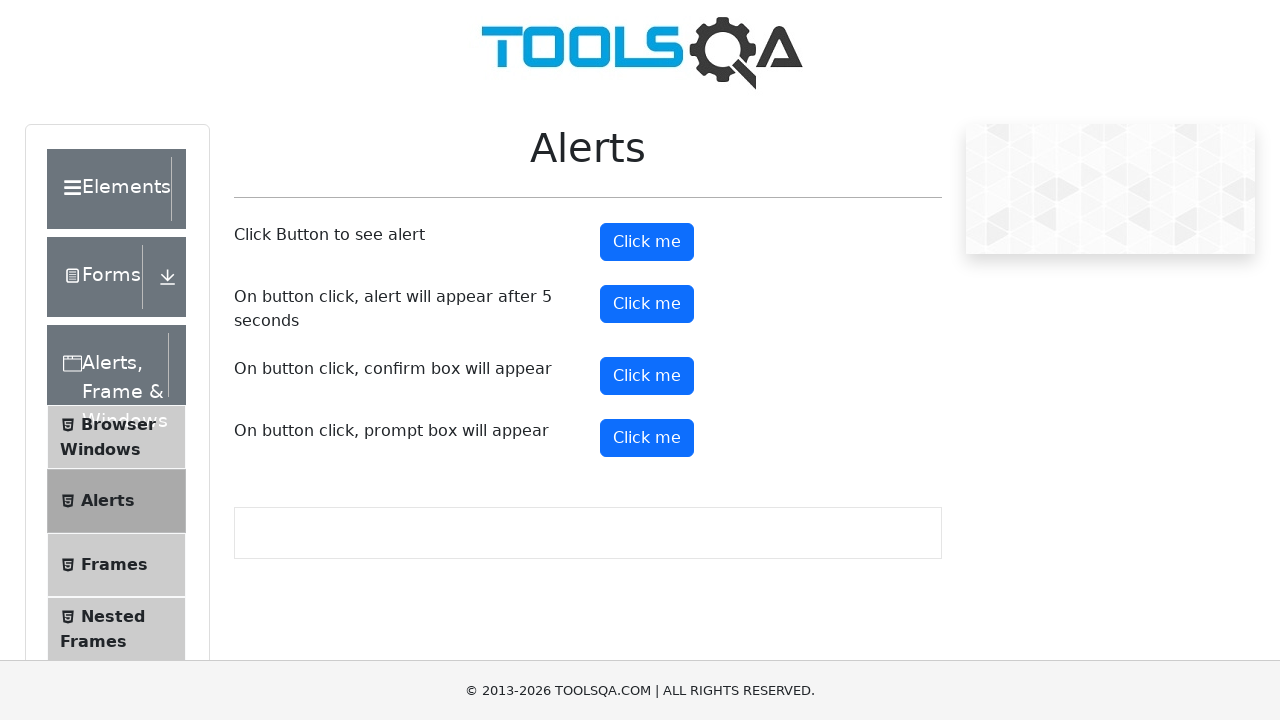

Set up dialog handler to accept prompt with text 'PromtButton Successfully Done'
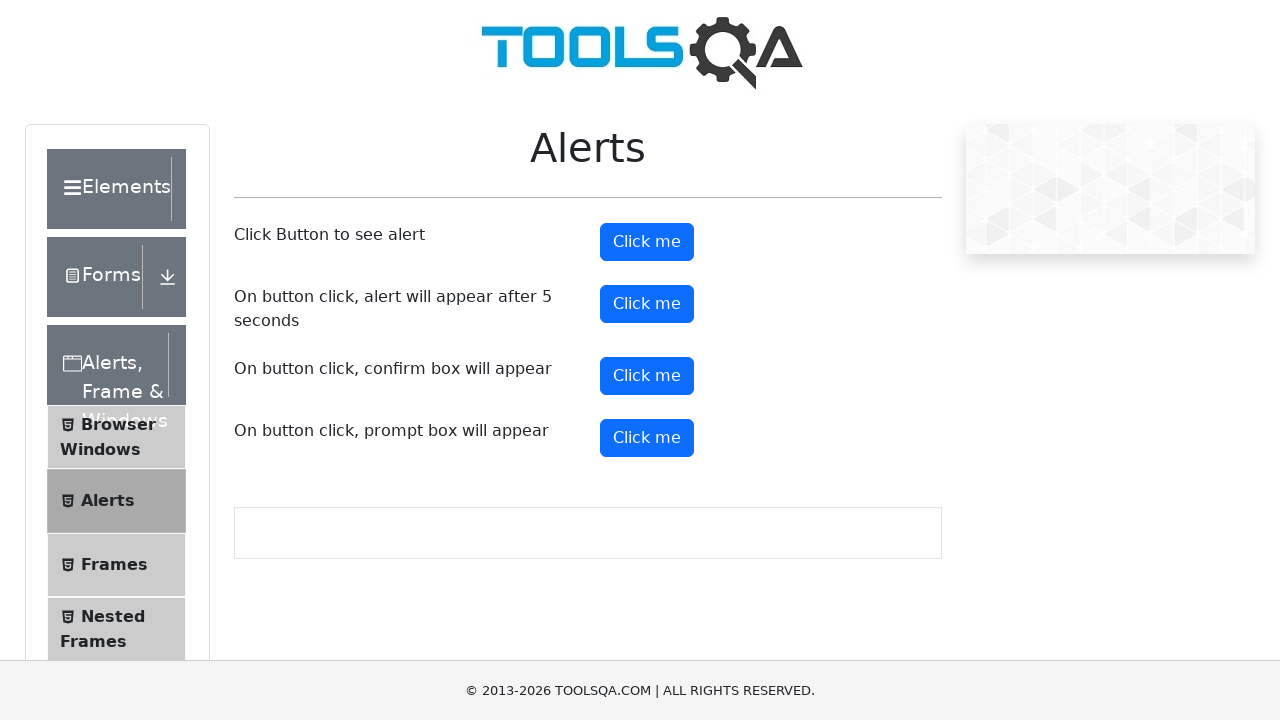

Clicked prompt button to trigger the prompt alert at (647, 438) on button#promtButton
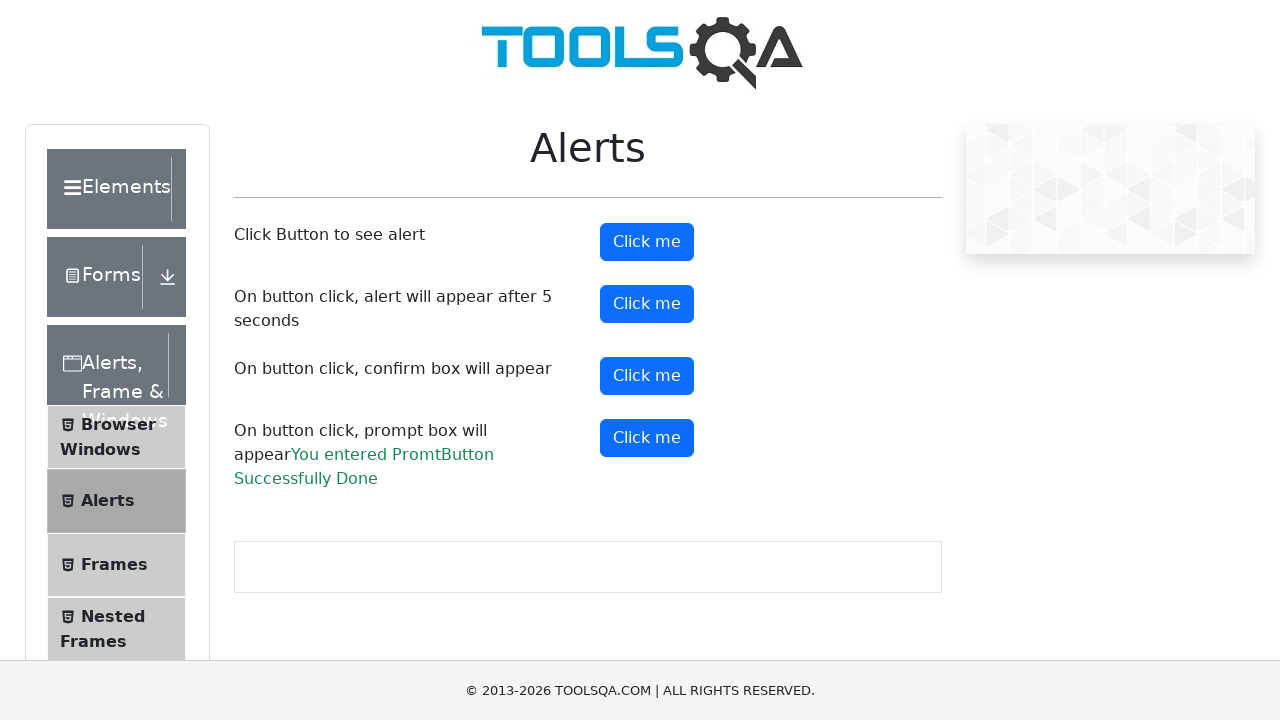

Waited for prompt result to be displayed on the page
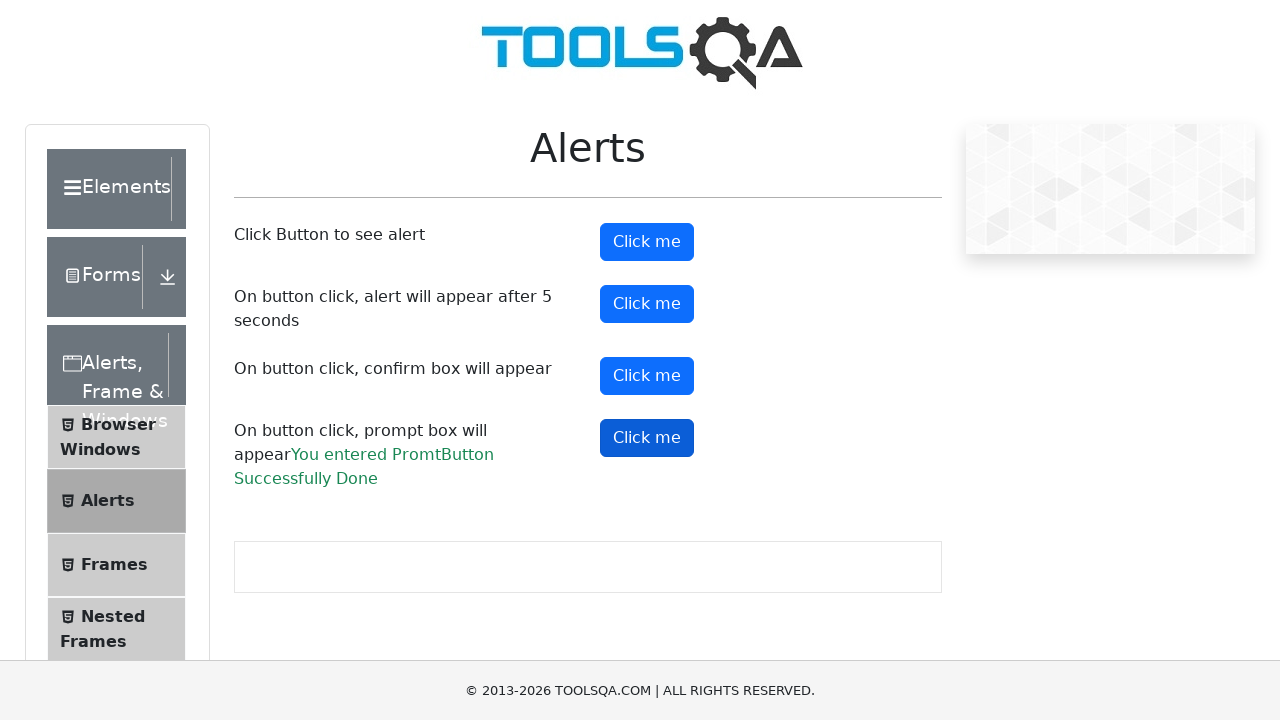

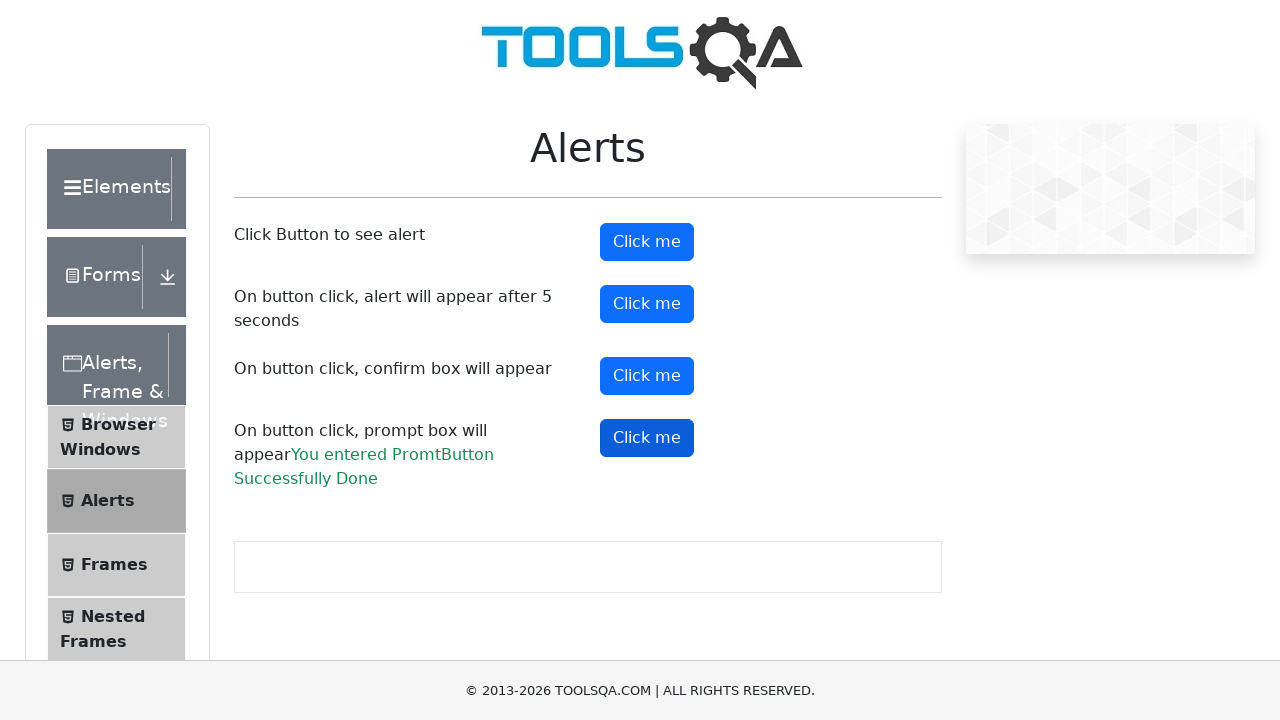